Clicks a button that opens a new window and verifies the page title

Starting URL: https://testautomationpractice.blogspot.com/

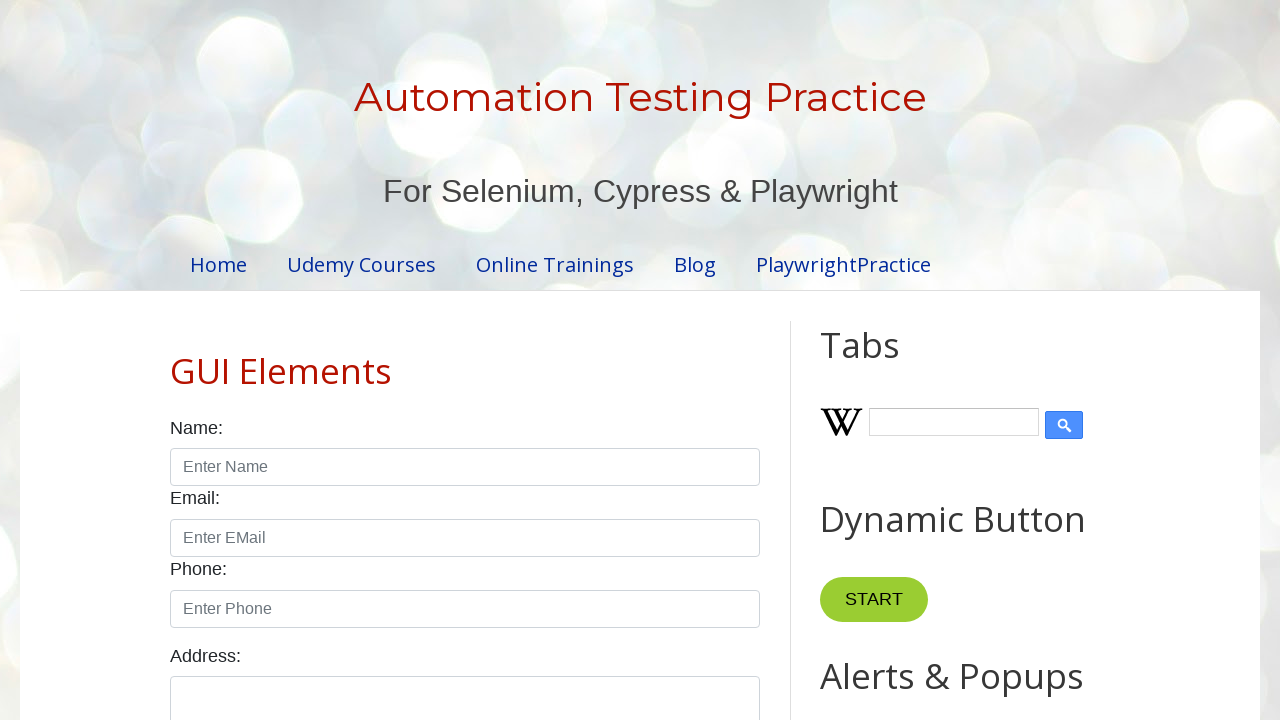

Clicked button to open new window at (880, 361) on button[onclick='myFunction()']
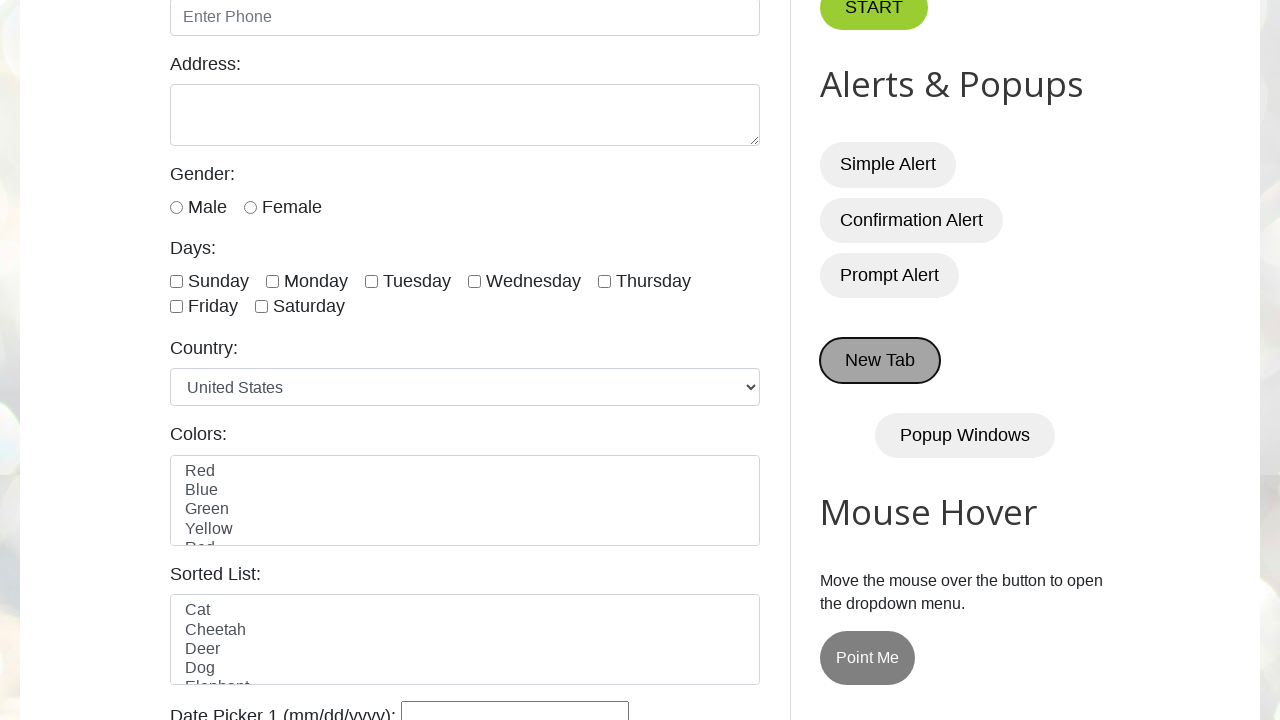

Waited 2 seconds for new window to open
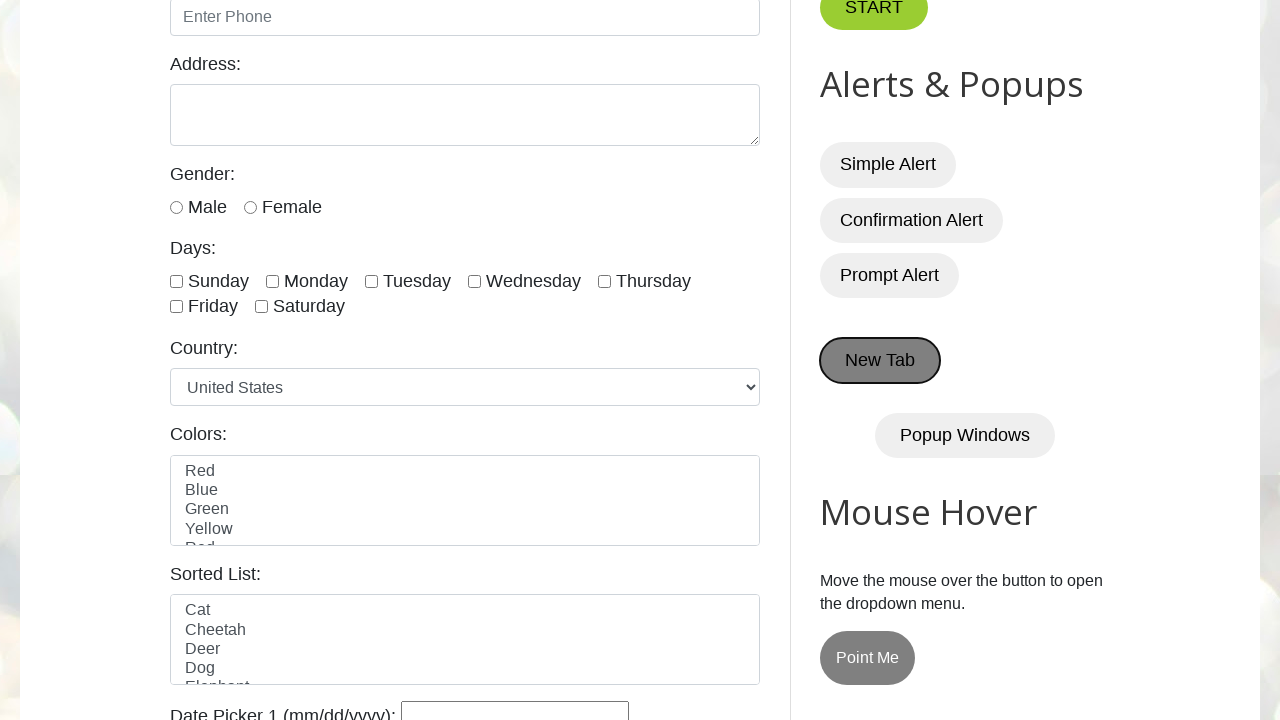

Brought main page to front
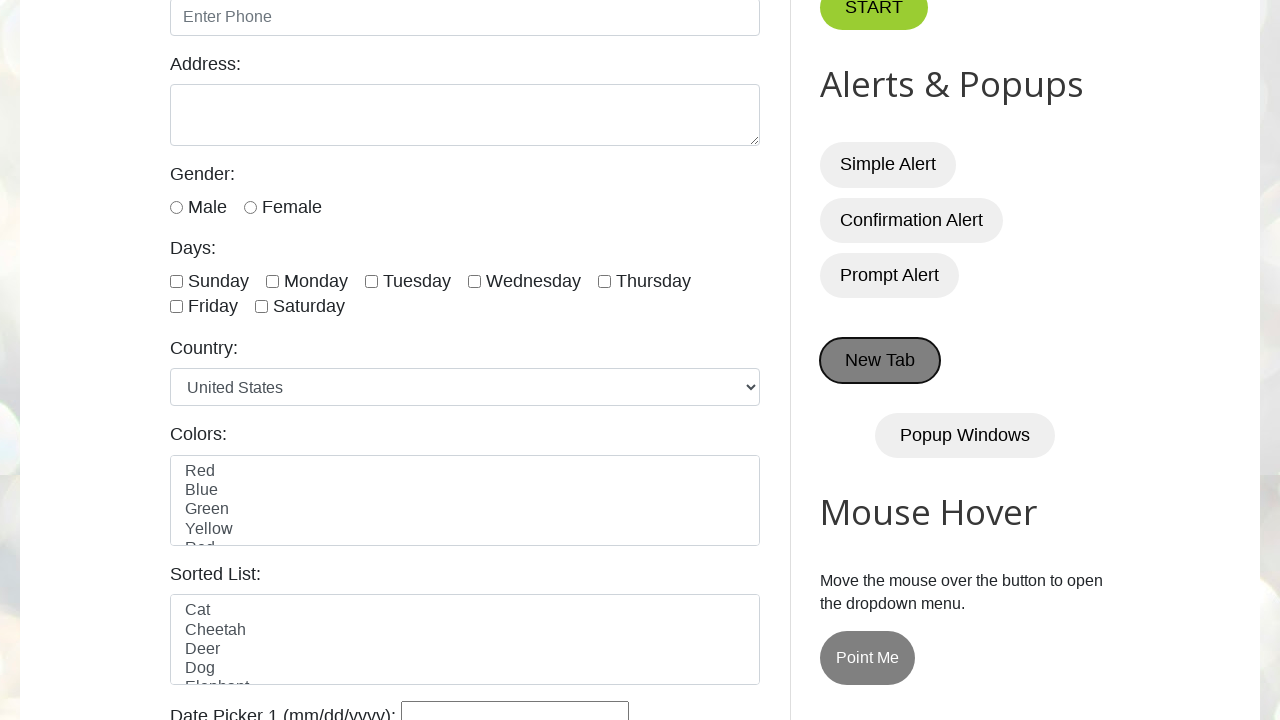

Verified page title contains 'Automation Testing Practice'
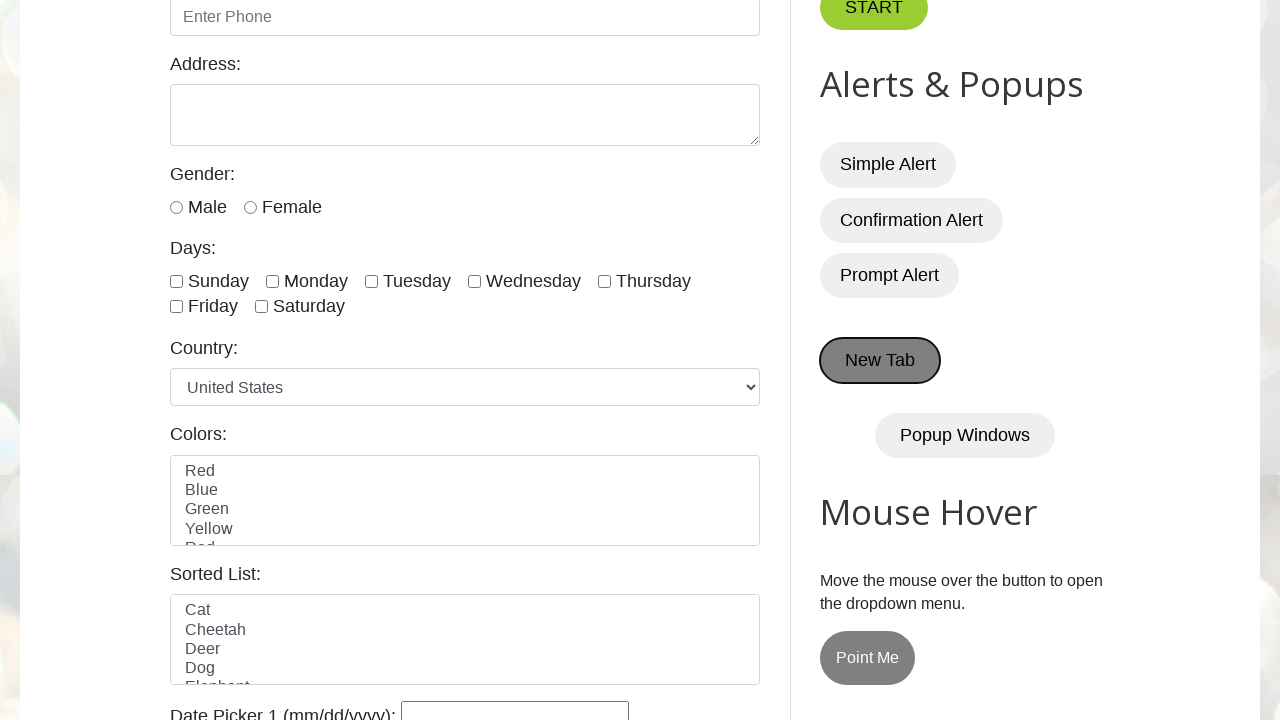

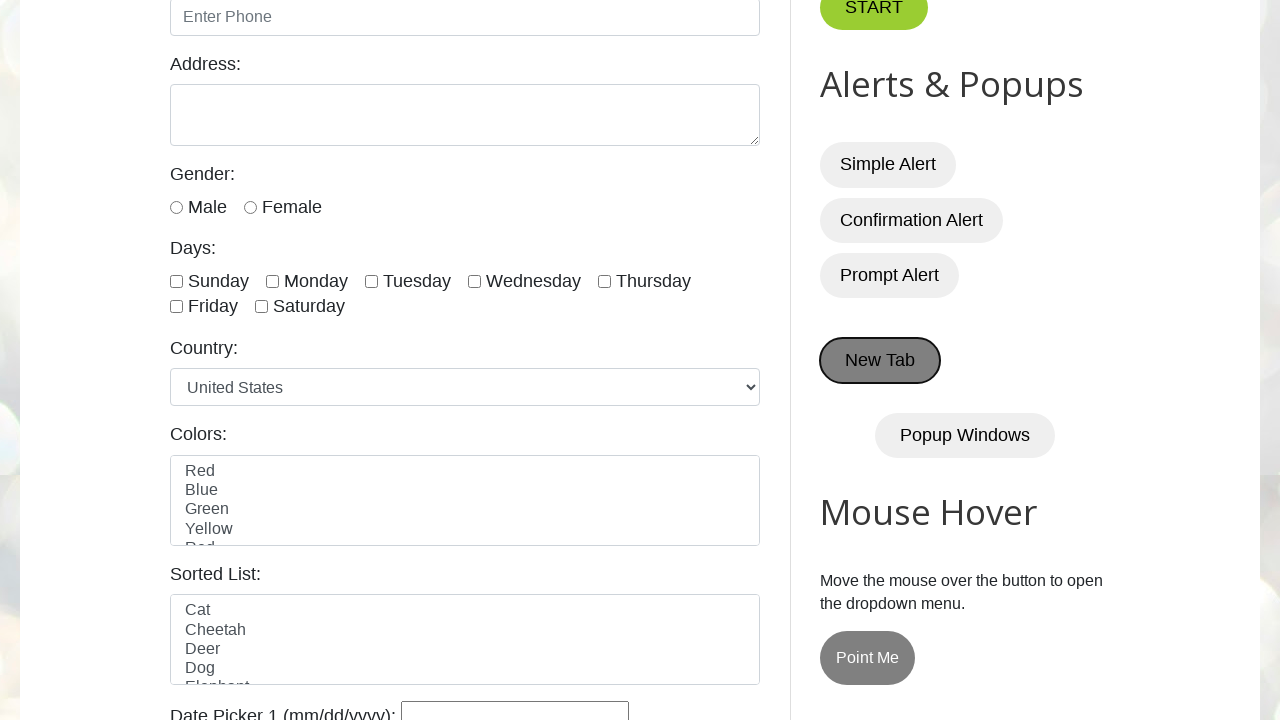